Navigates to Mars news page and waits for news content to load, verifying the presence of news articles

Starting URL: https://data-class-mars.s3.amazonaws.com/Mars/index.html

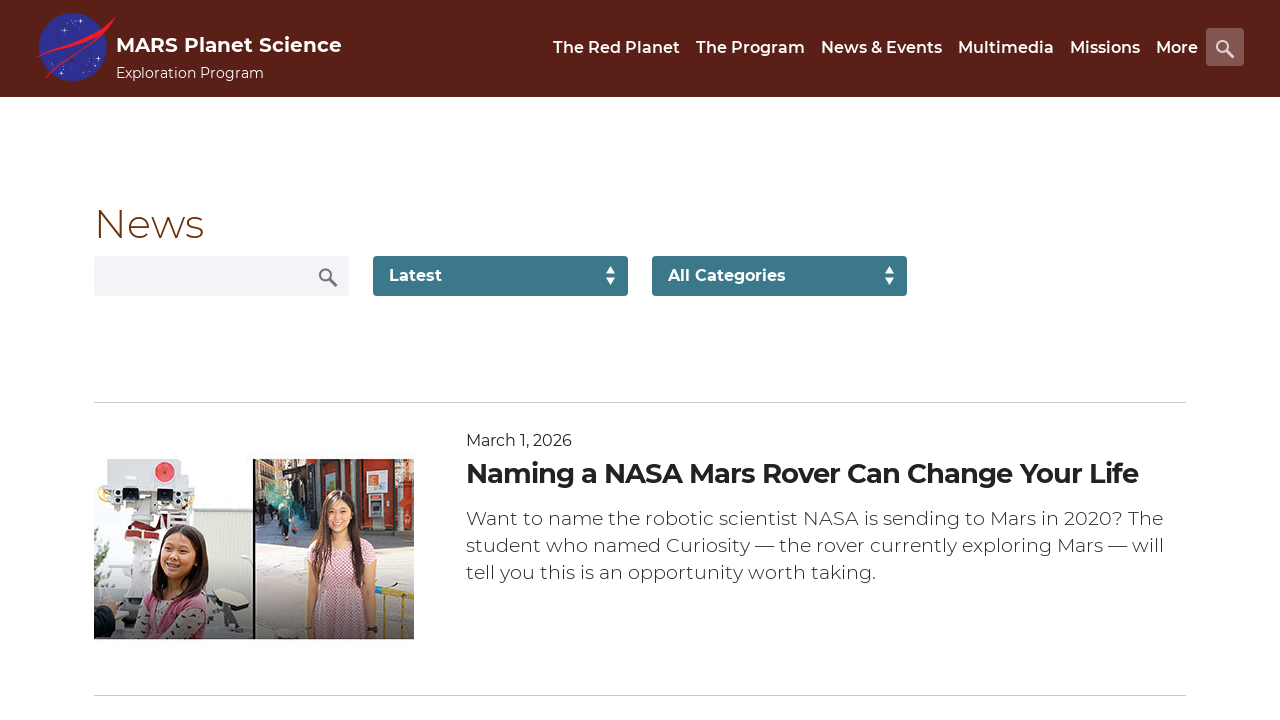

Navigated to Mars news page
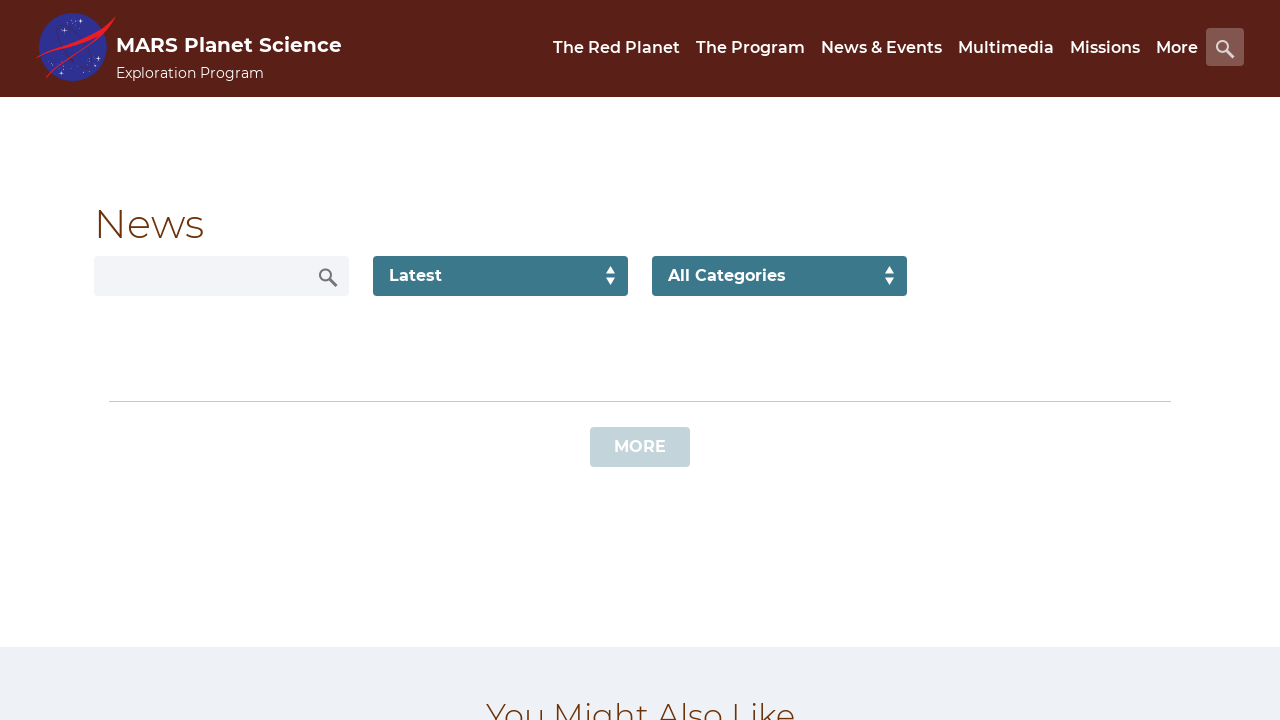

News content list loaded
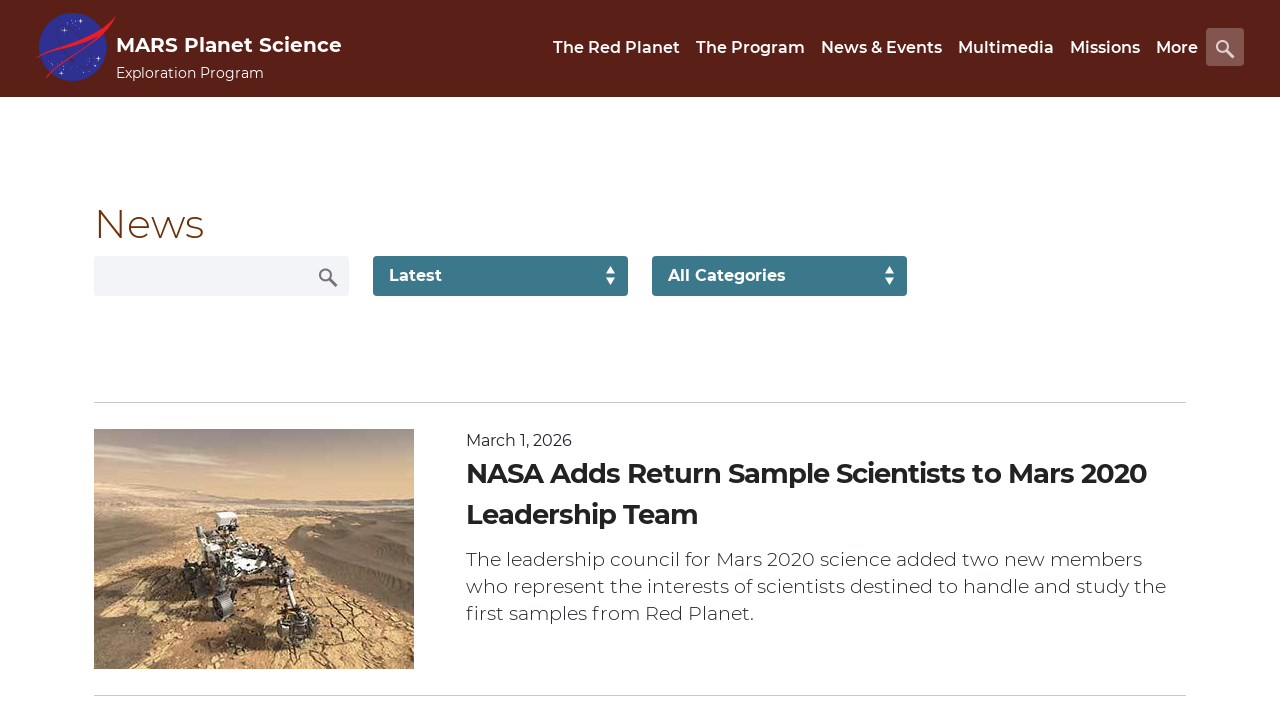

News article titles are present
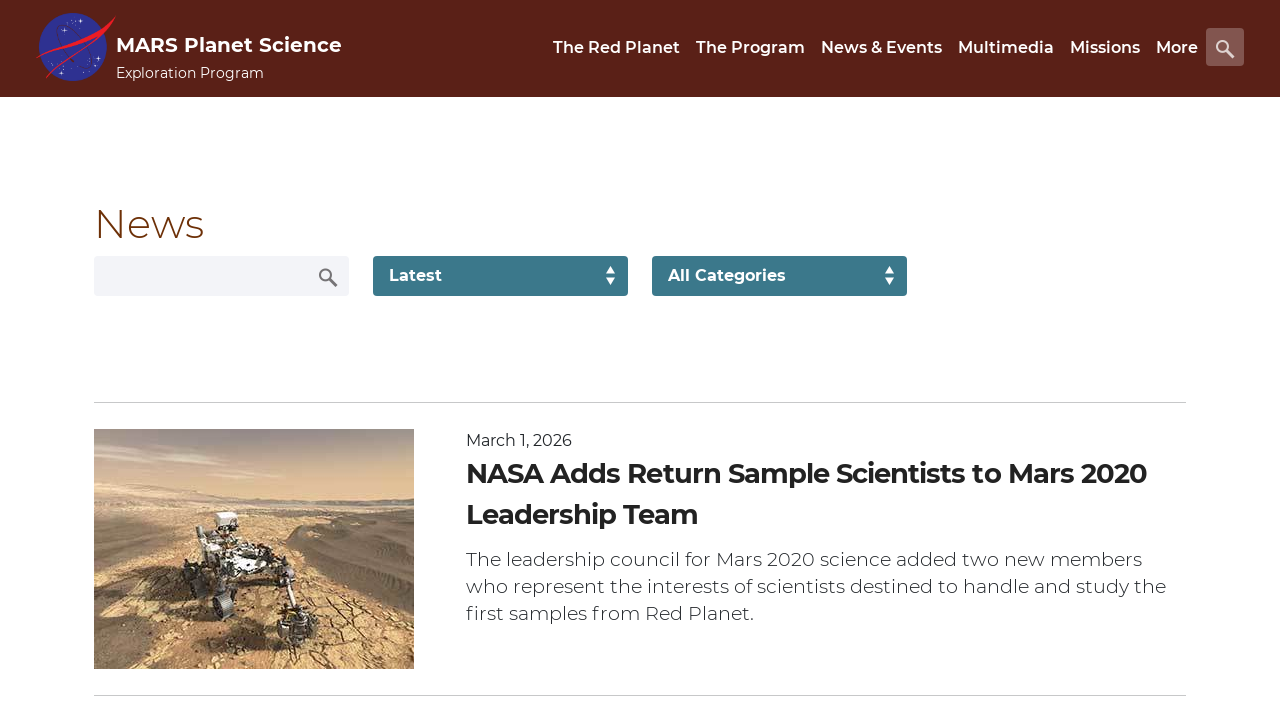

News article teaser bodies are present
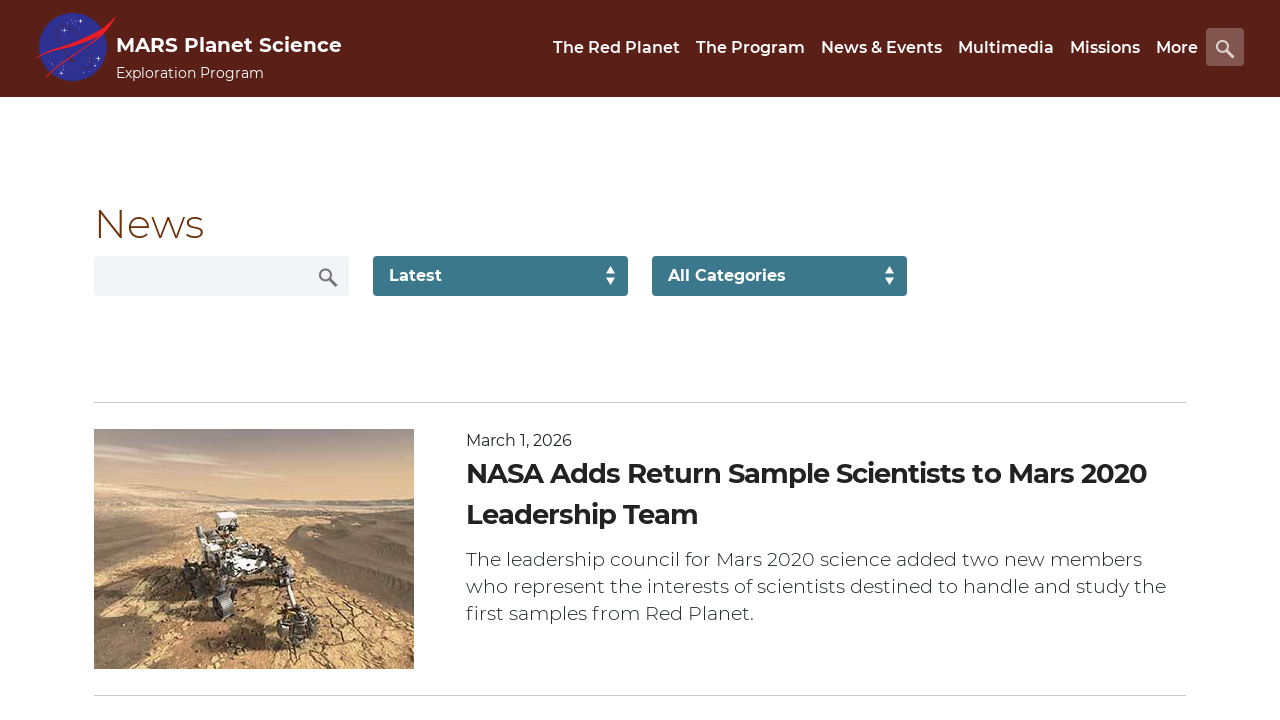

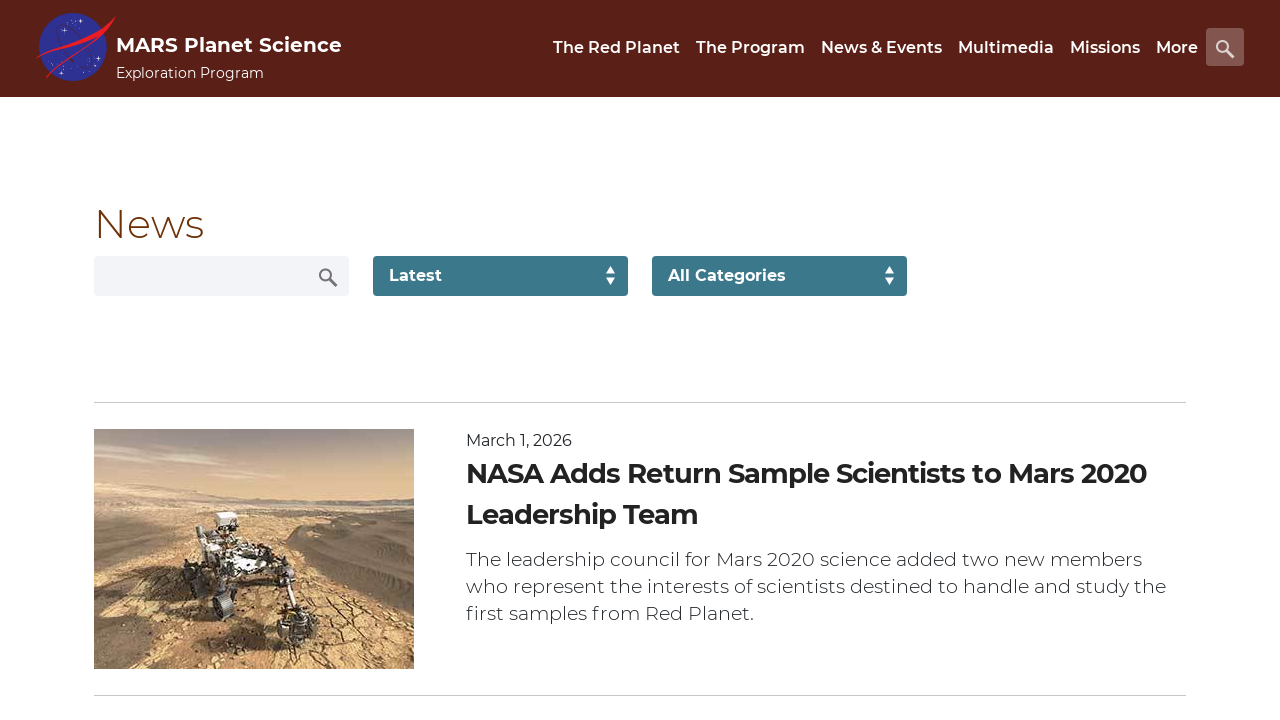